Tests Wayne University course bulletin by navigating to the Computer Science courses page and verifying that course CSC 5991 is listed.

Starting URL: https://bulletins.wayne.edu/courses/

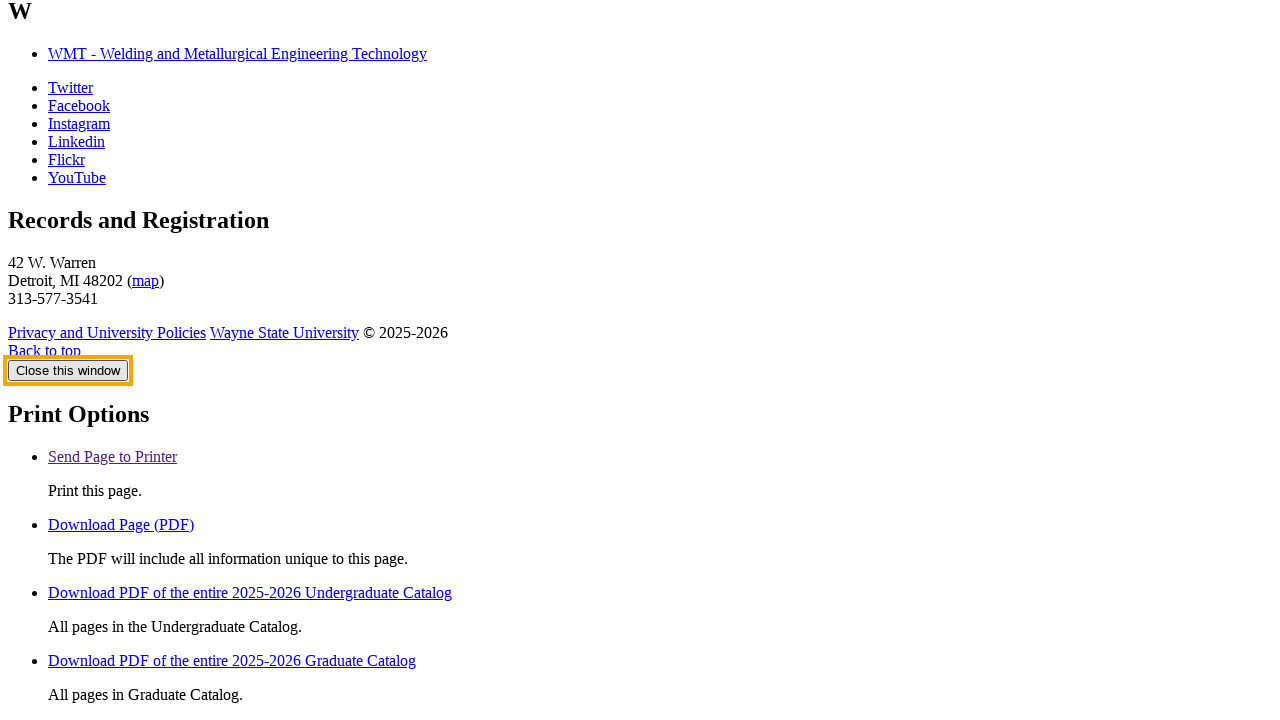

Clicked on CSC - Computer Science link at (168, 361) on a:text('CSC - Computer Science')
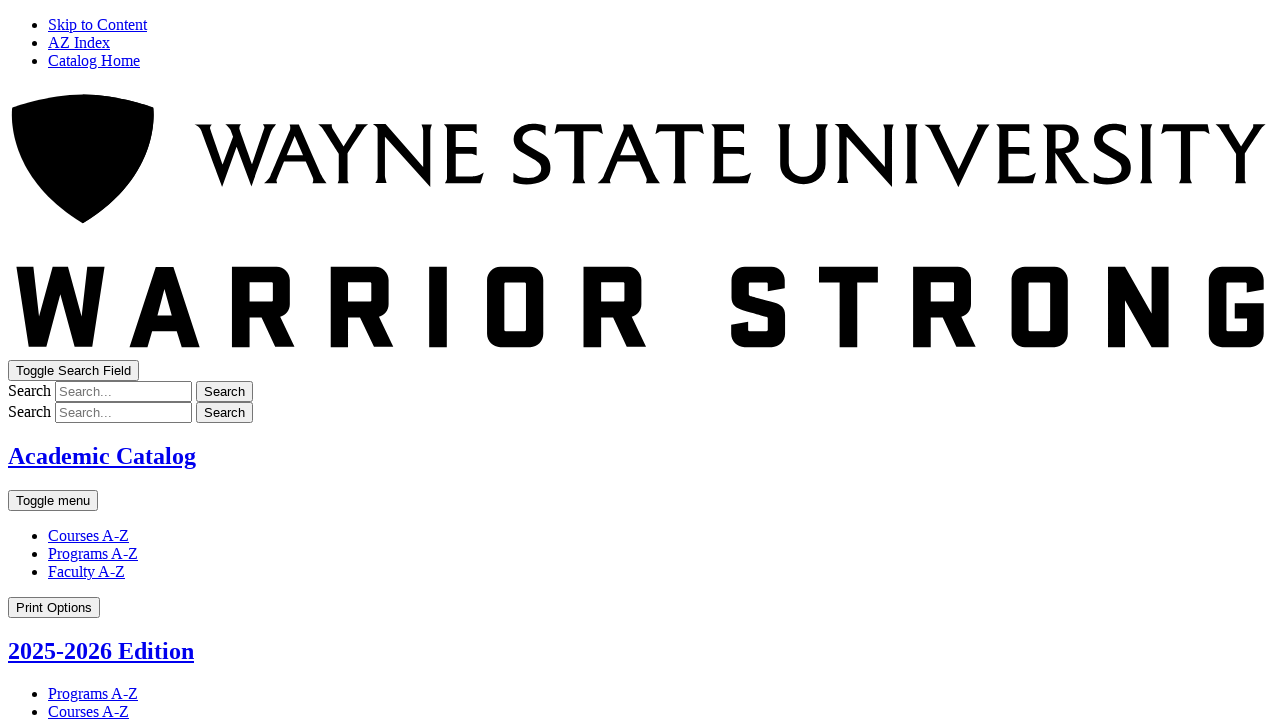

Navigation to Computer Science courses page completed
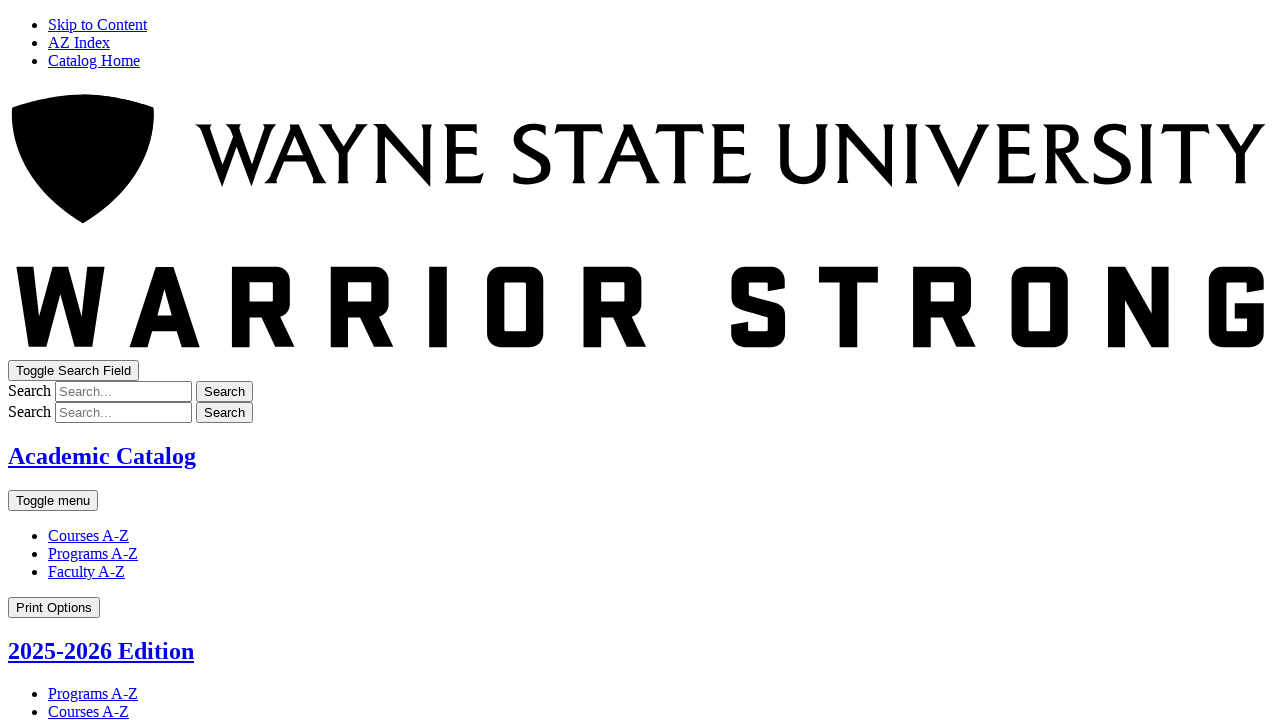

Verified that CSC 5991 course is present on the page
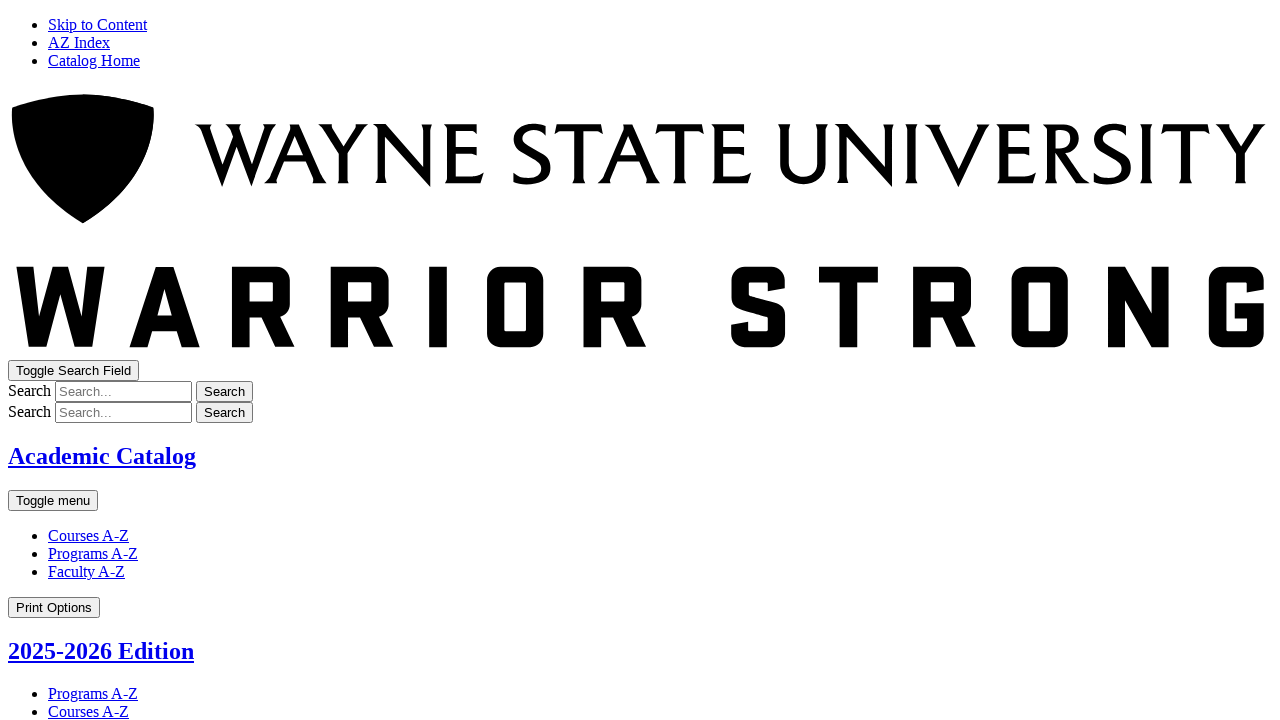

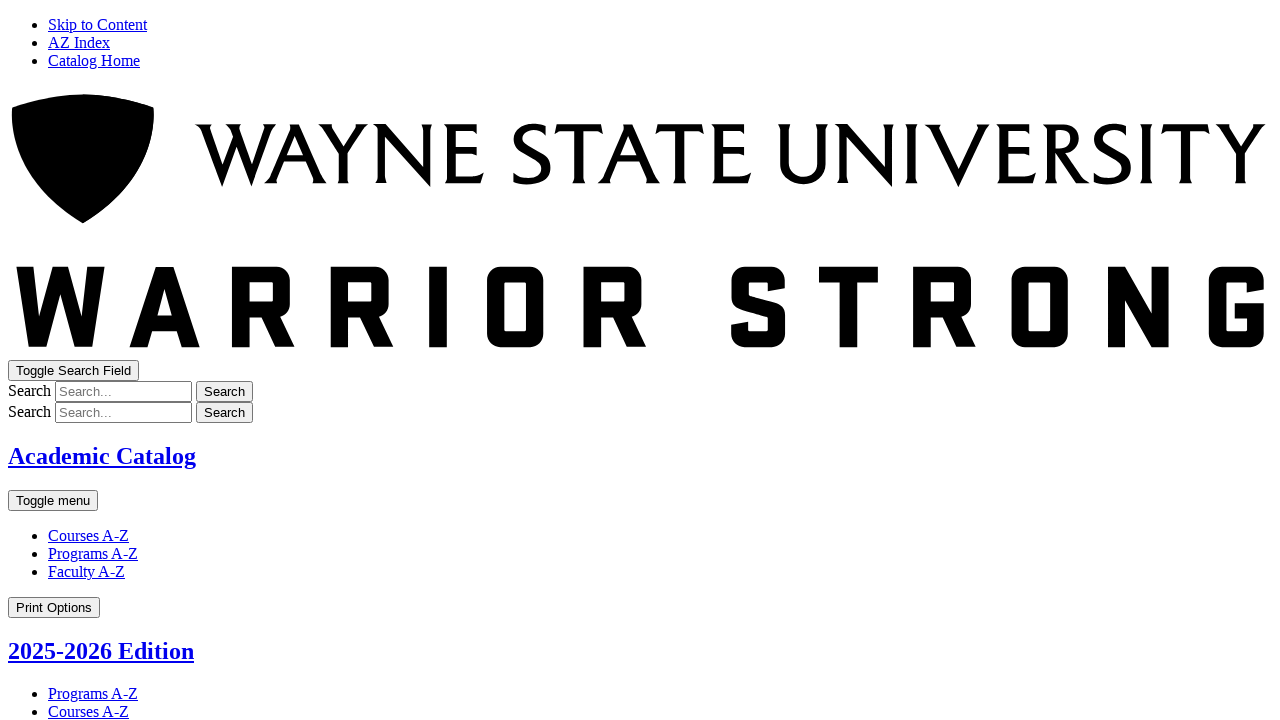